Tests dynamic loading where an element is rendered after the loading bar completes, clicks a start button, waits for the element to appear, and verifies the finish text.

Starting URL: http://the-internet.herokuapp.com/dynamic_loading/2

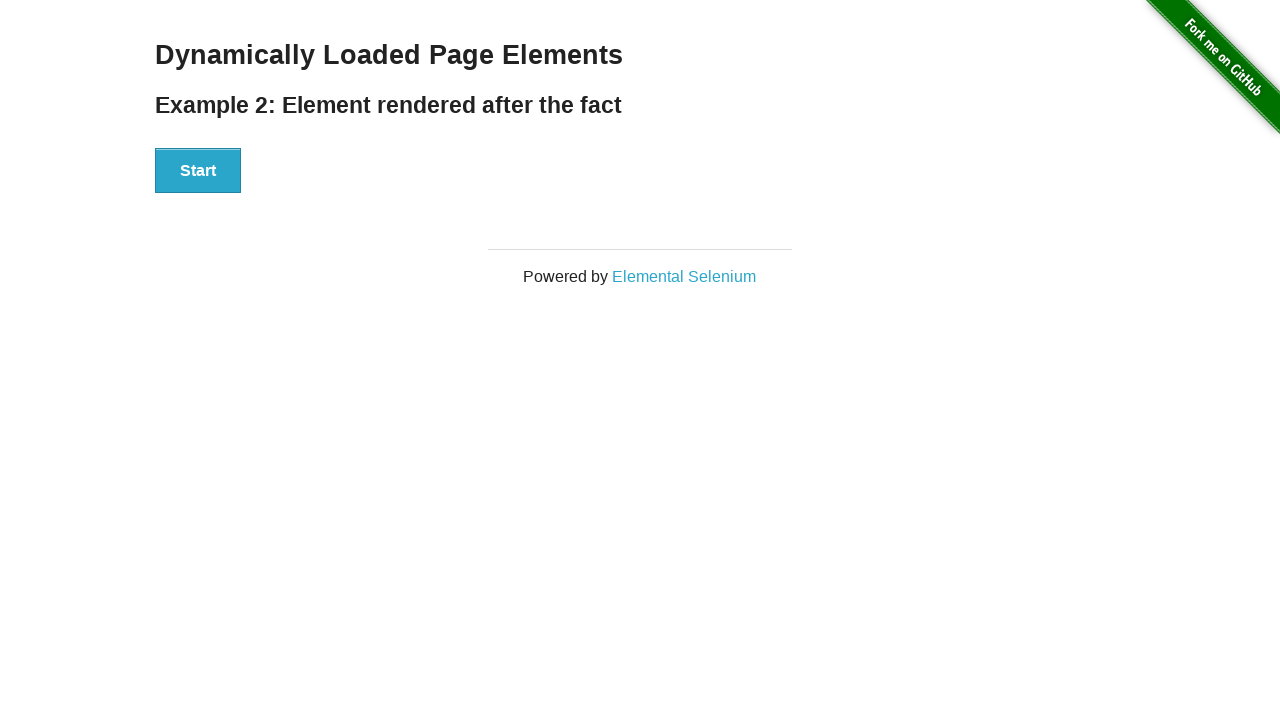

Clicked the Start button to initiate dynamic loading at (198, 171) on #start button
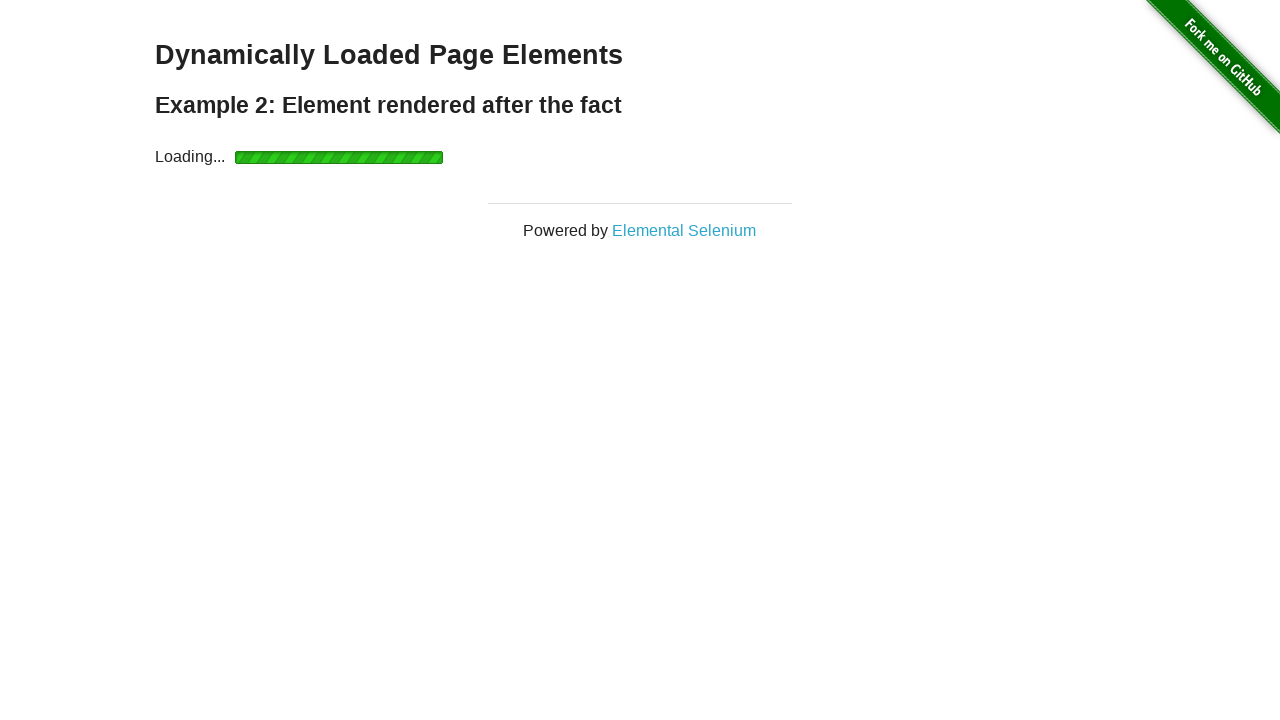

Waited for finish element to appear after loading bar completed
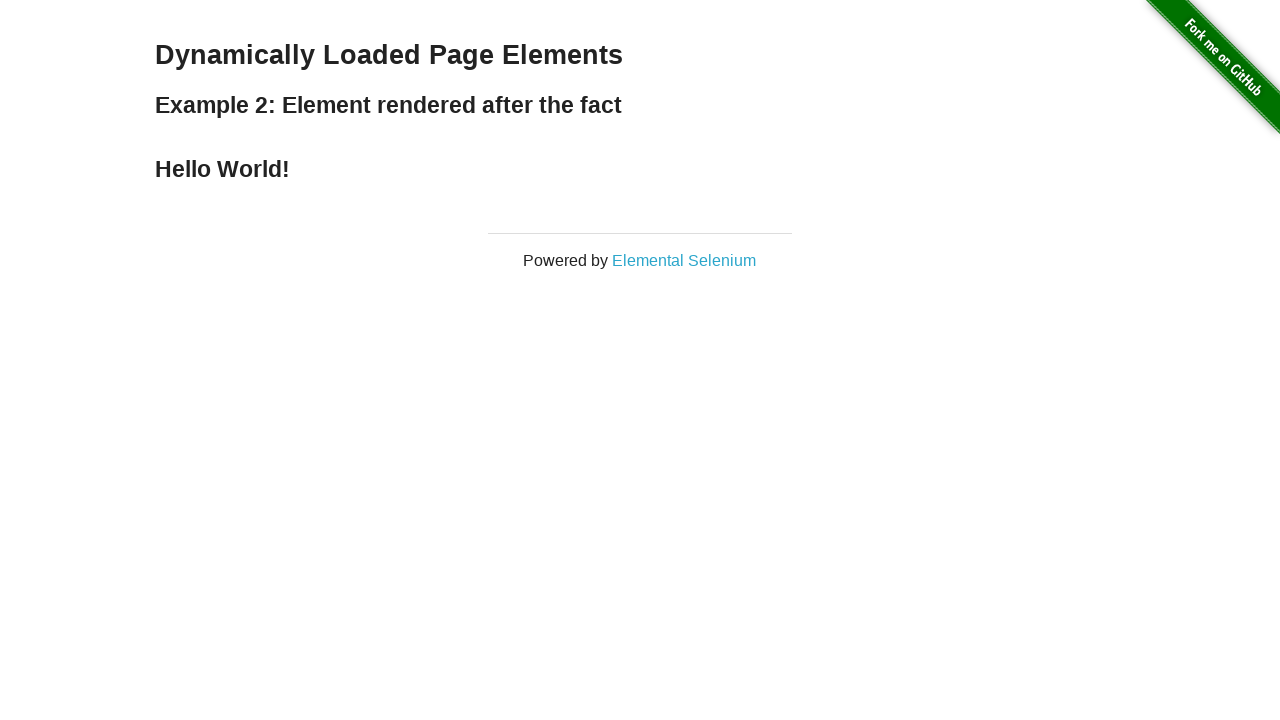

Verified finish text displays 'Hello World!'
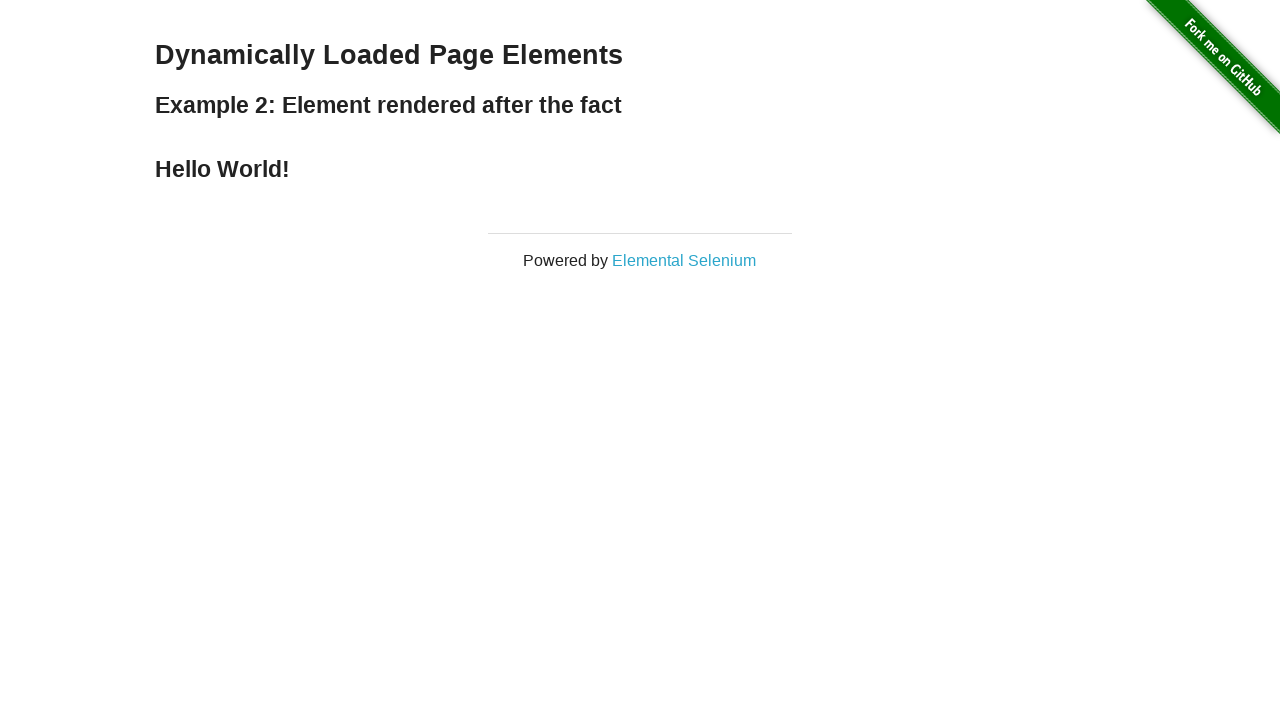

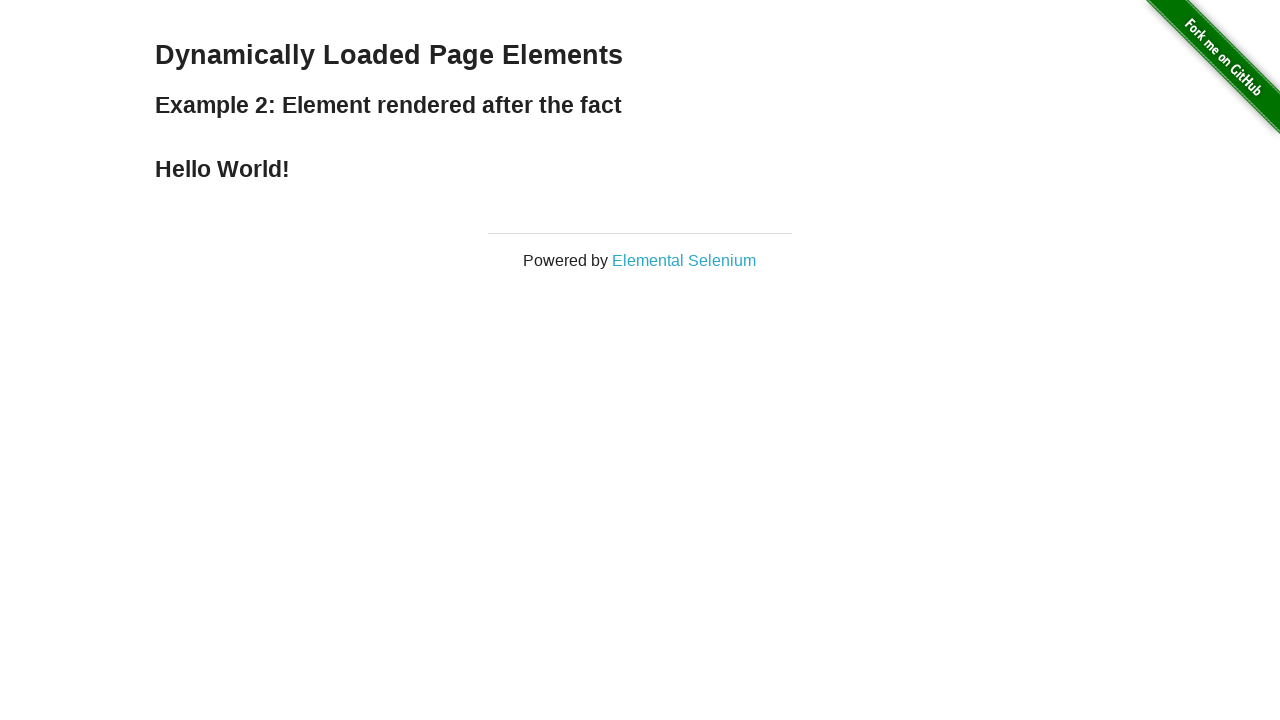